Tests the About Us link navigation by clicking on the link and verifying the URL contains "about-us"

Starting URL: https://vytrack.com/

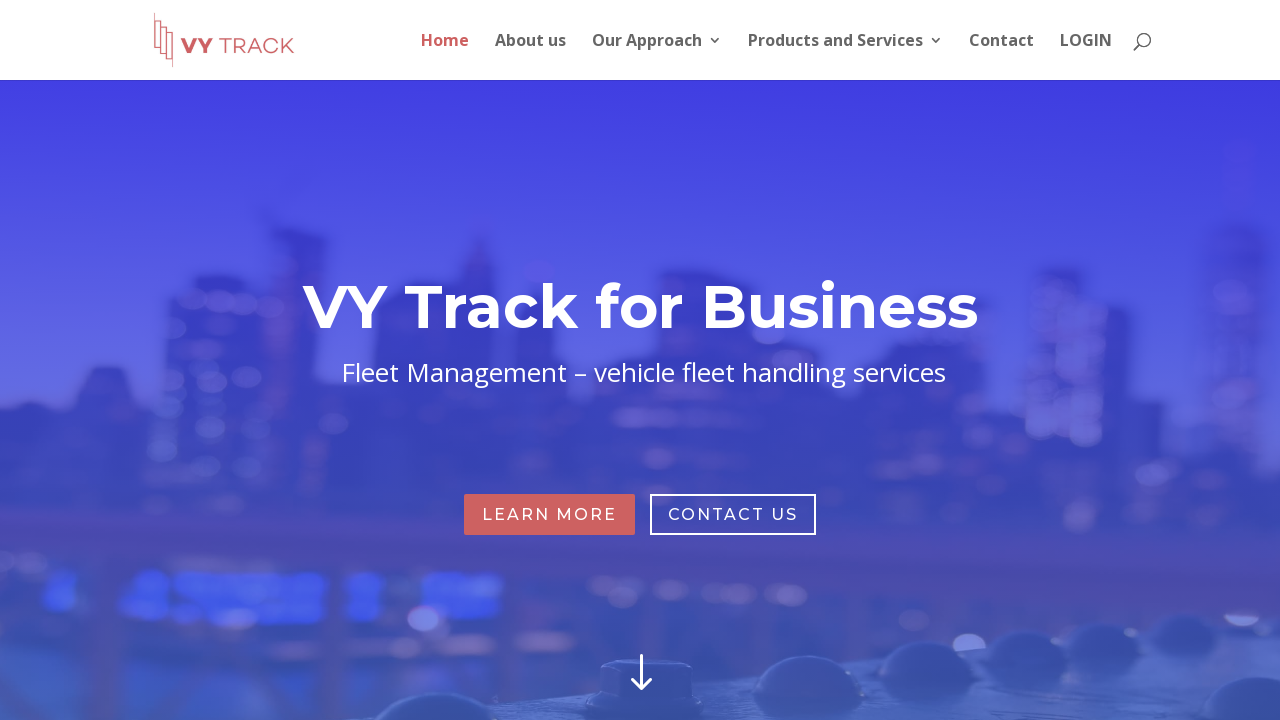

Clicked the About Us link at (530, 56) on xpath=(//a[@href='https://vytrack.com/about-us/'])[1]
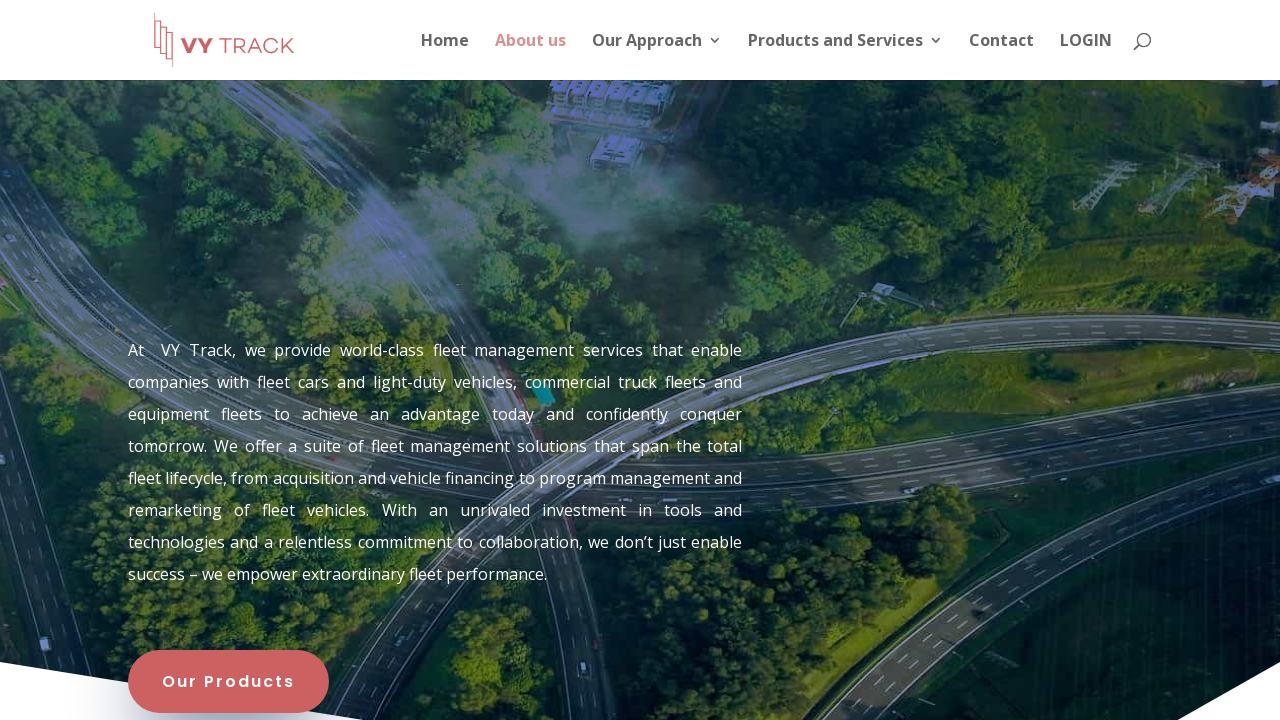

Verified URL contains 'about-us' after navigation
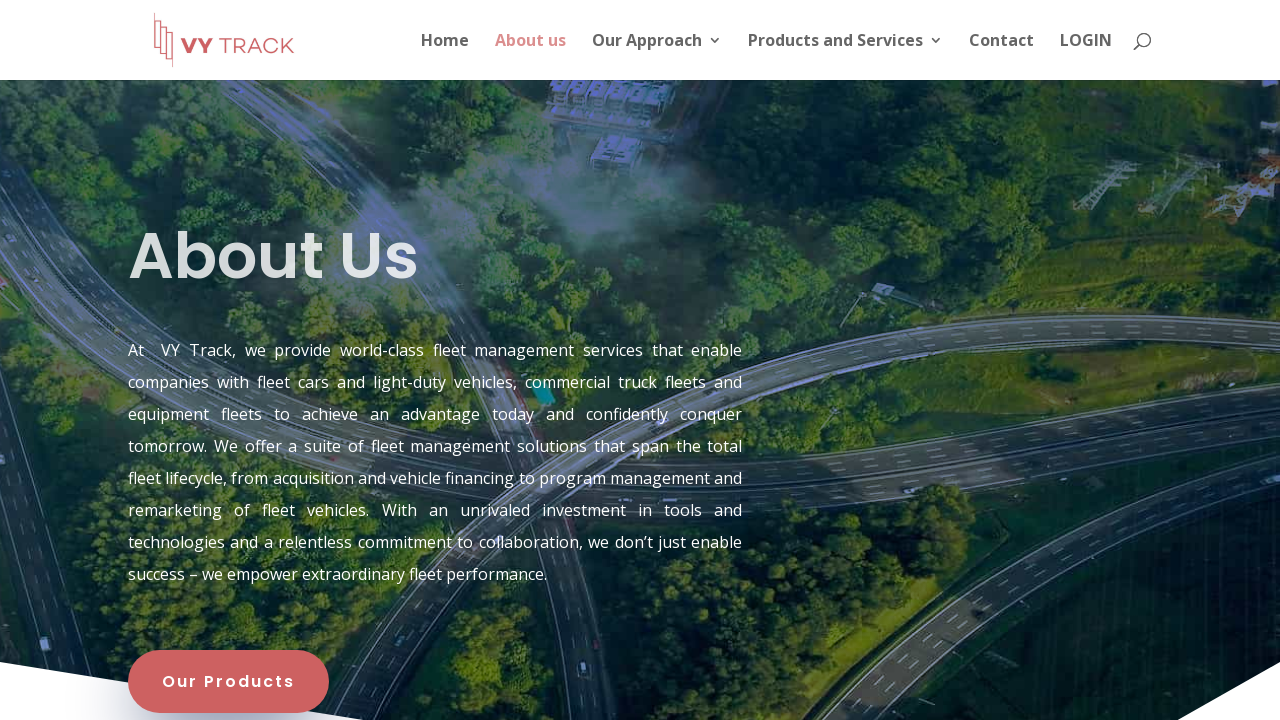

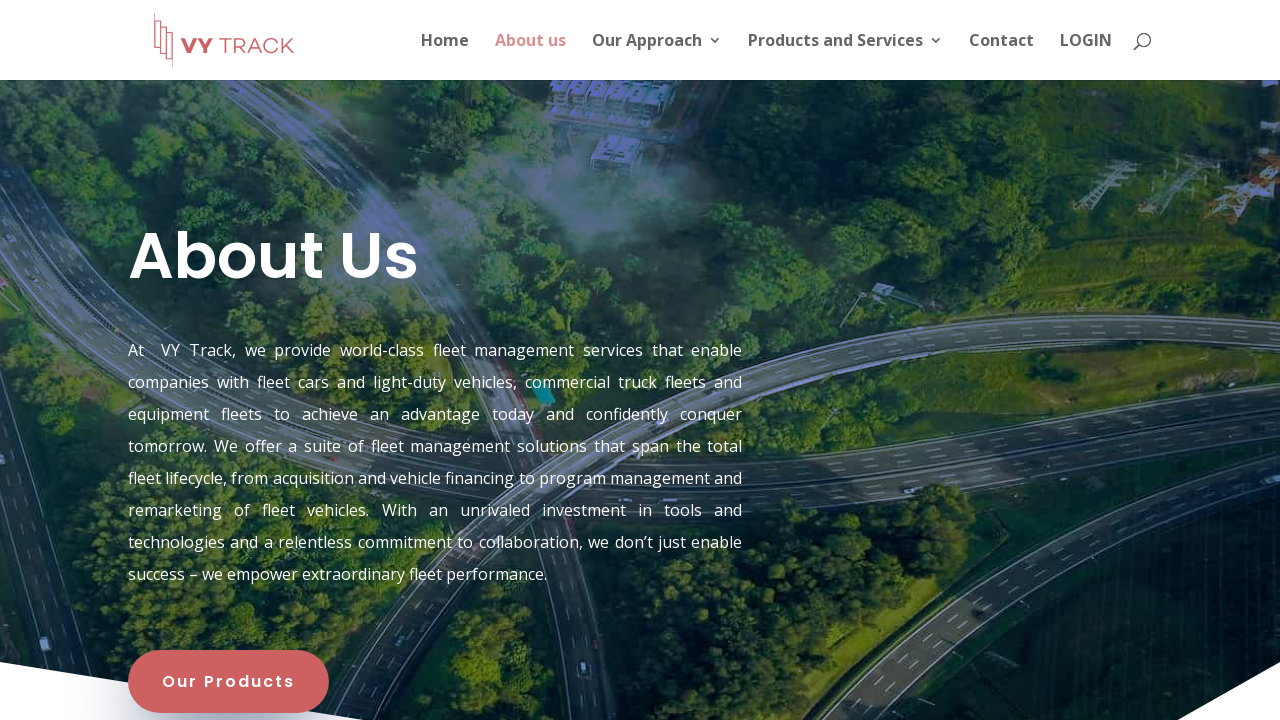